Tests the Python.org website search functionality by entering a search query and submitting it

Starting URL: http://www.python.org

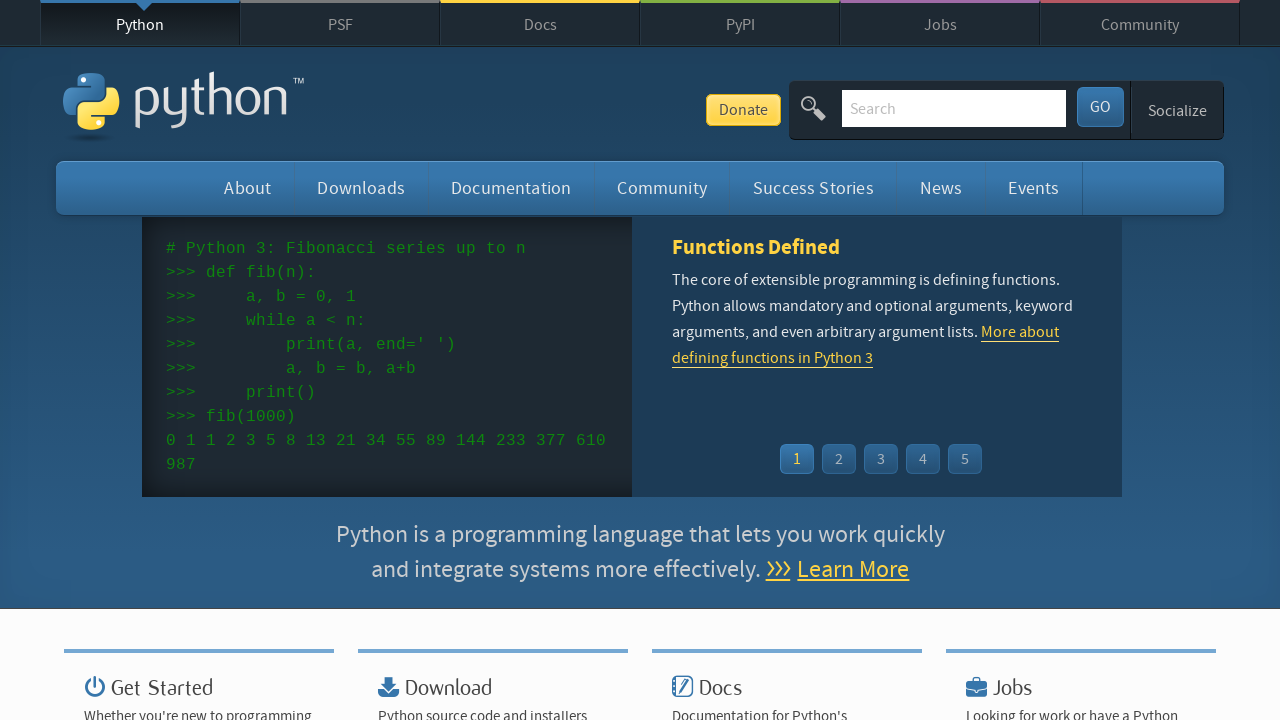

Filled search field with 'pycon' on input[name='q']
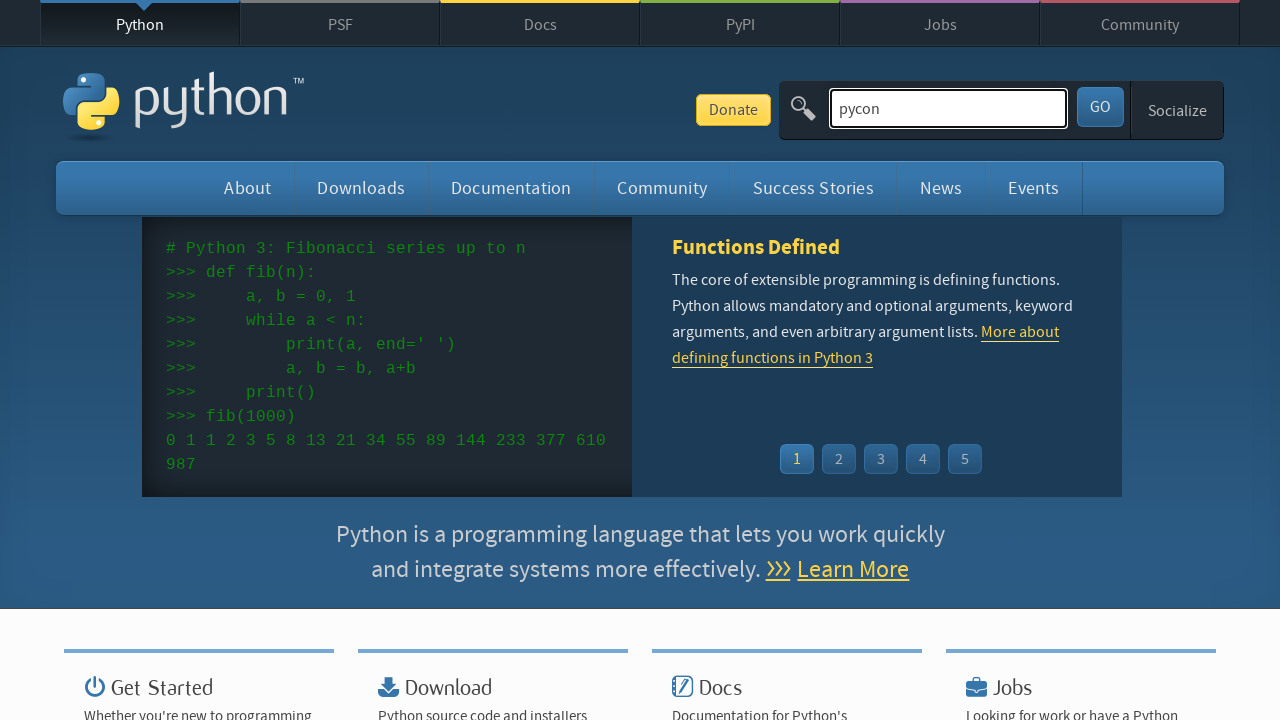

Pressed Enter to submit search on input[name='q']
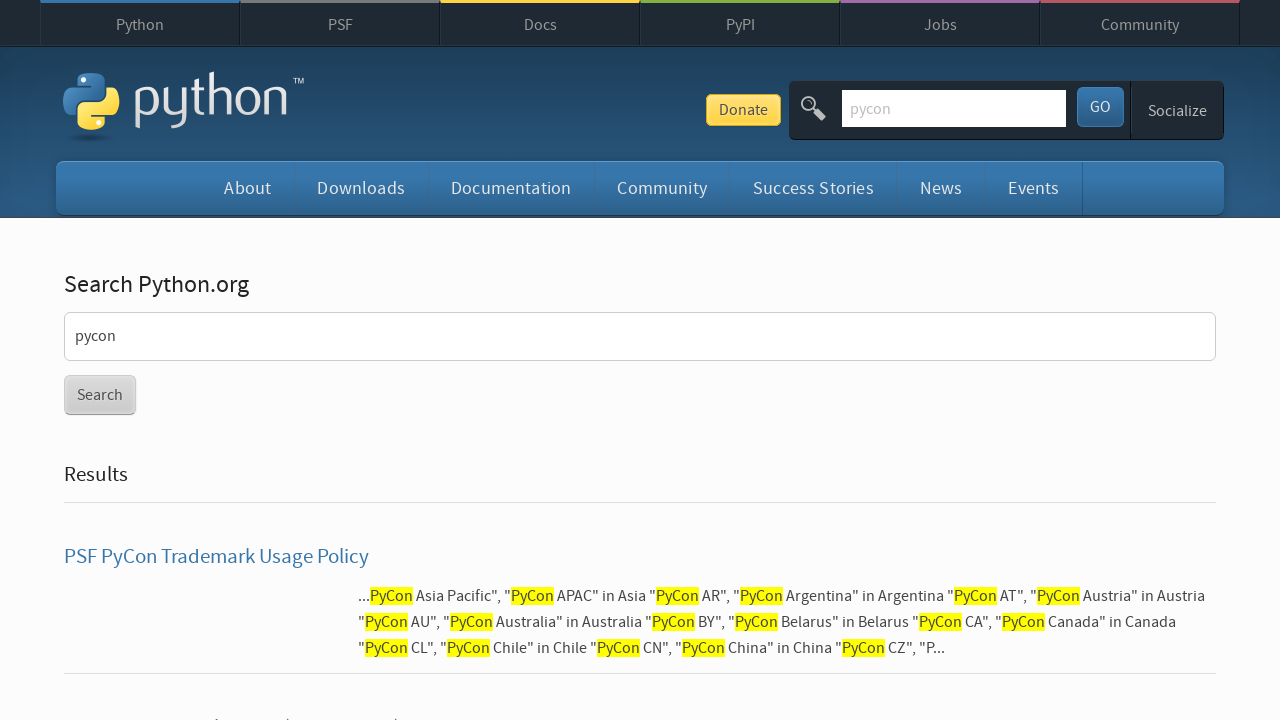

Search results page loaded (networkidle)
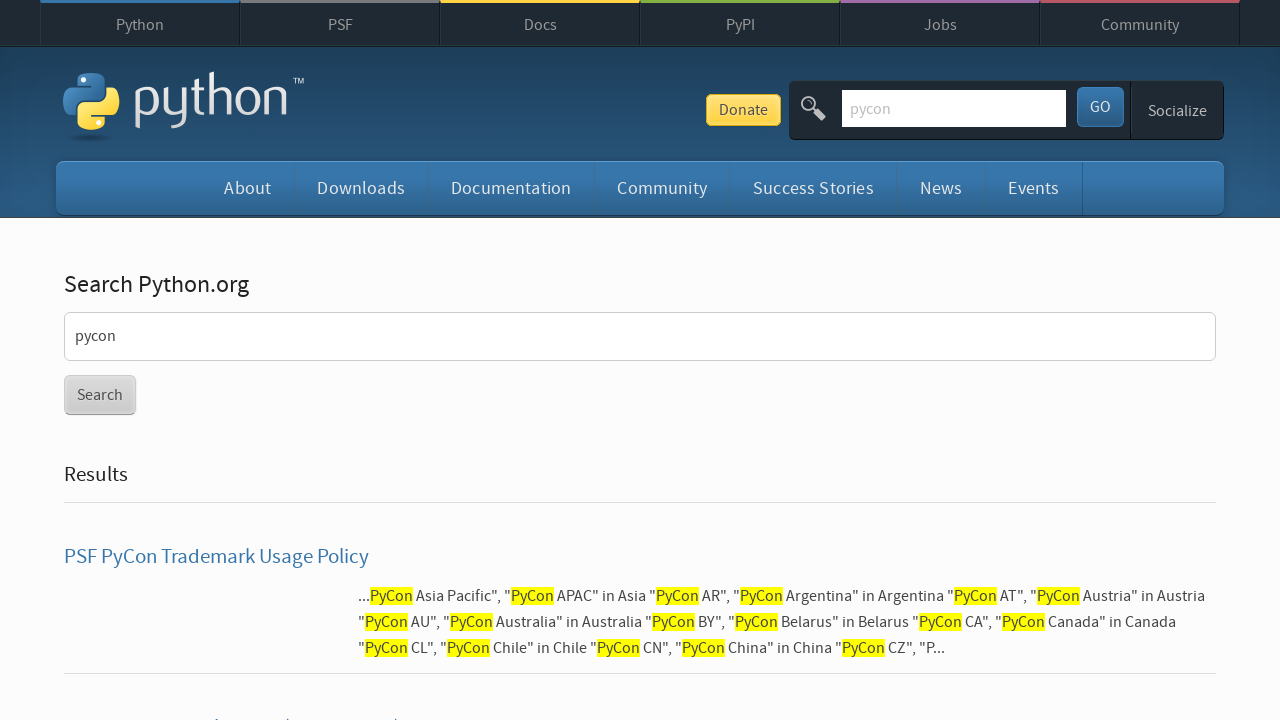

Verified that search returned results (no 'No results found' message)
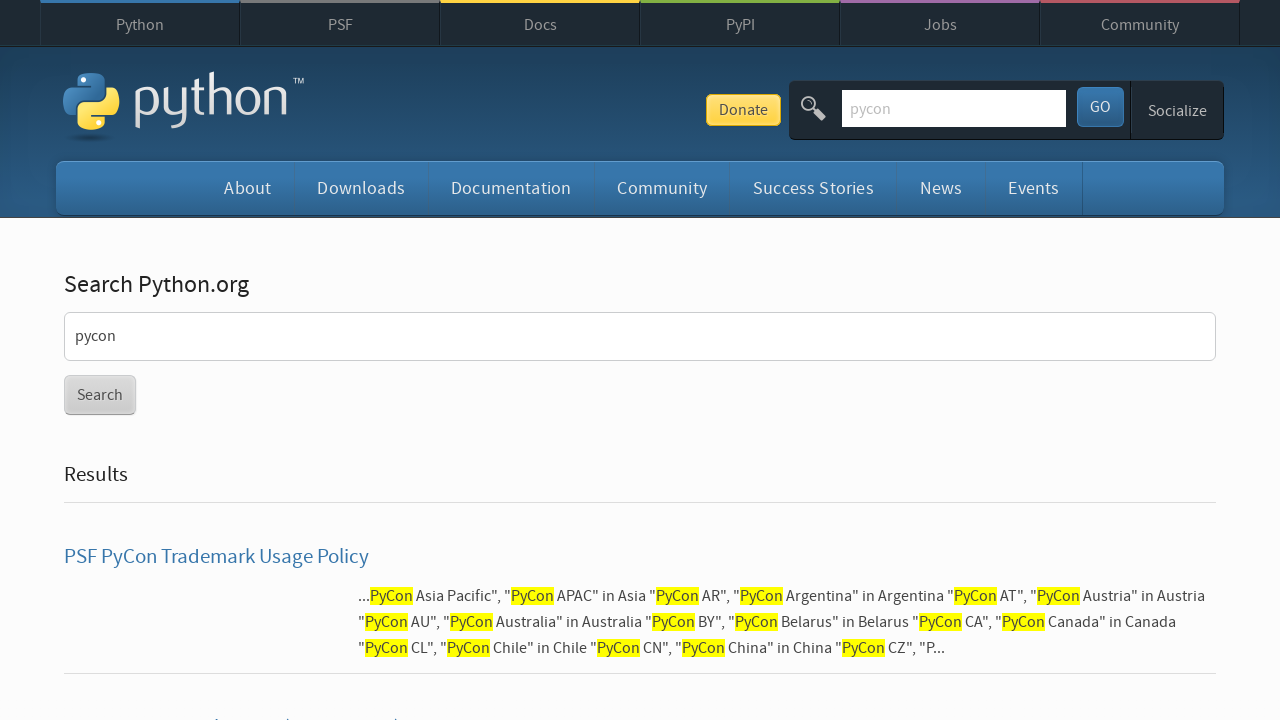

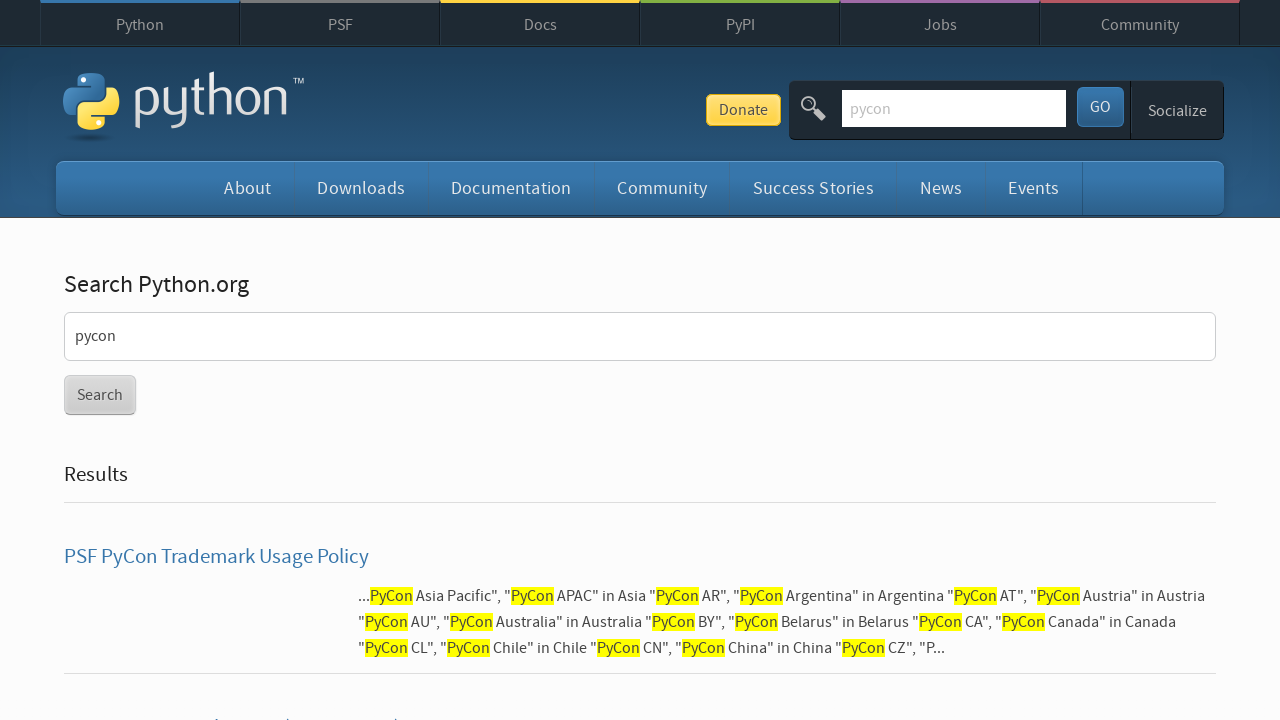